Tests single select dropdown by selecting options using different methods (by value, index, and visible text)

Starting URL: https://igorsmasc.github.io/praticando_selects_radio_checkbox/

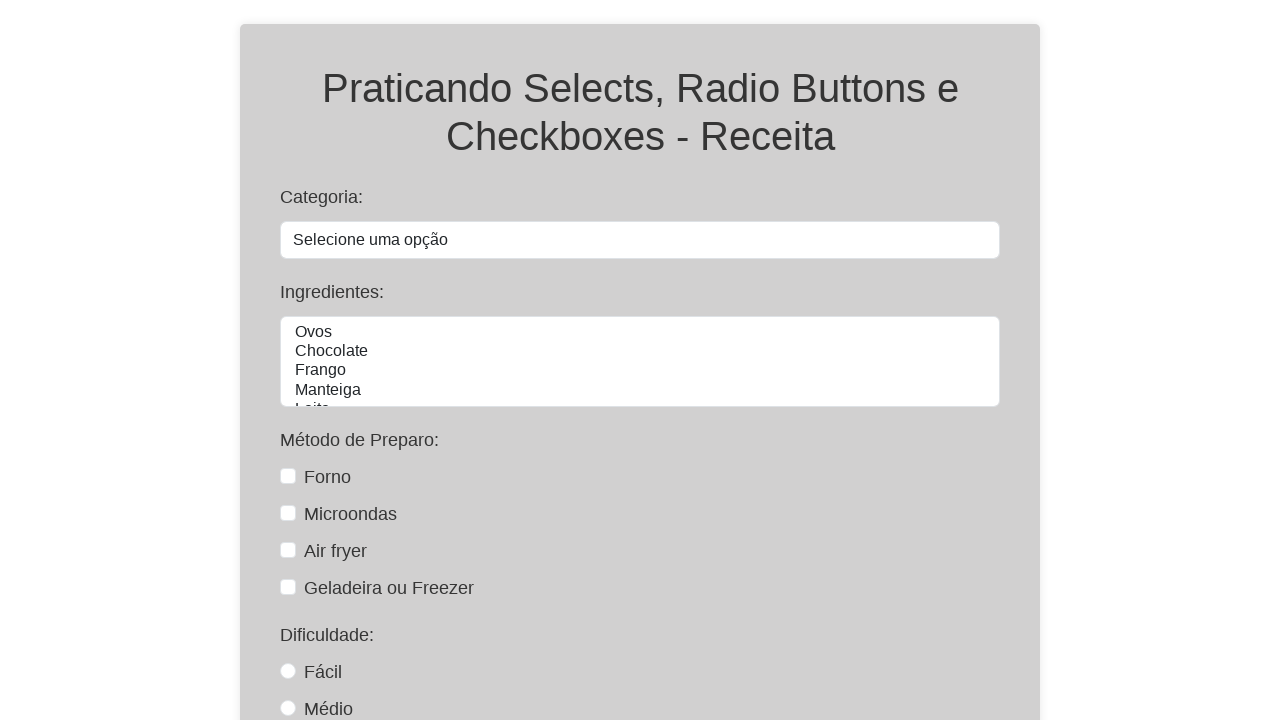

Filled new todo input field with 'Buy groceries'
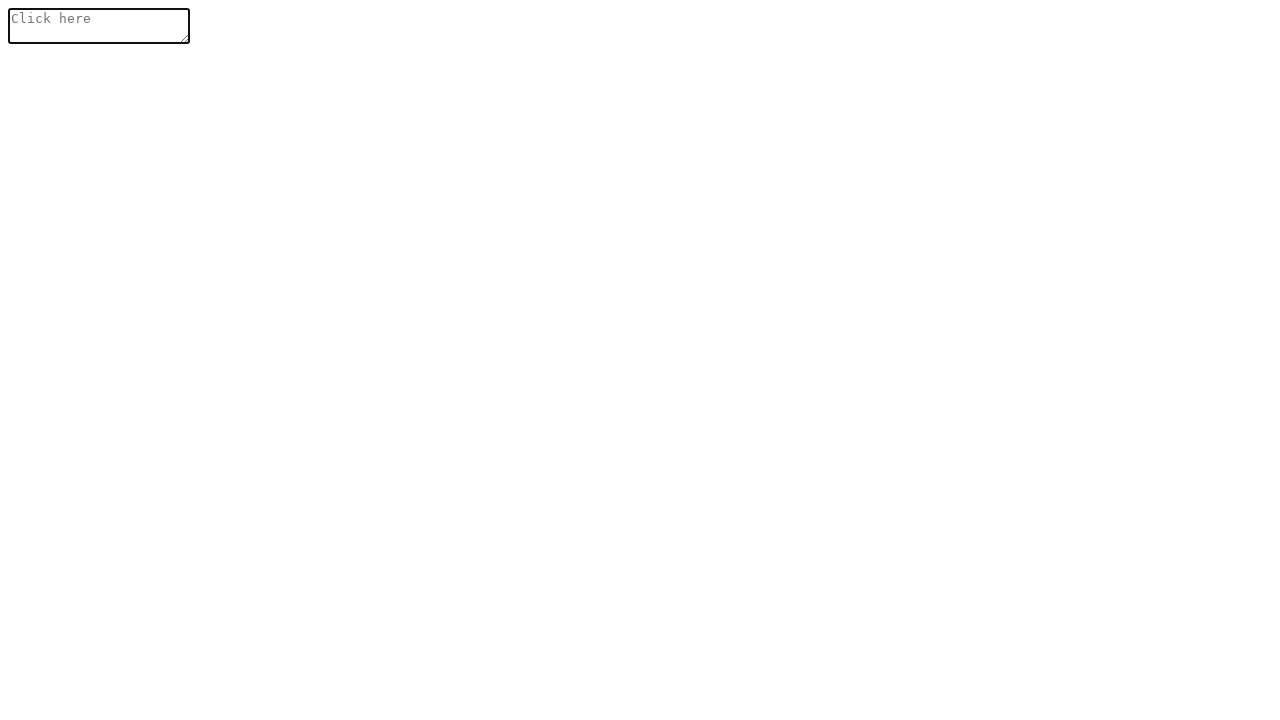

Pressed Enter to submit new todo item
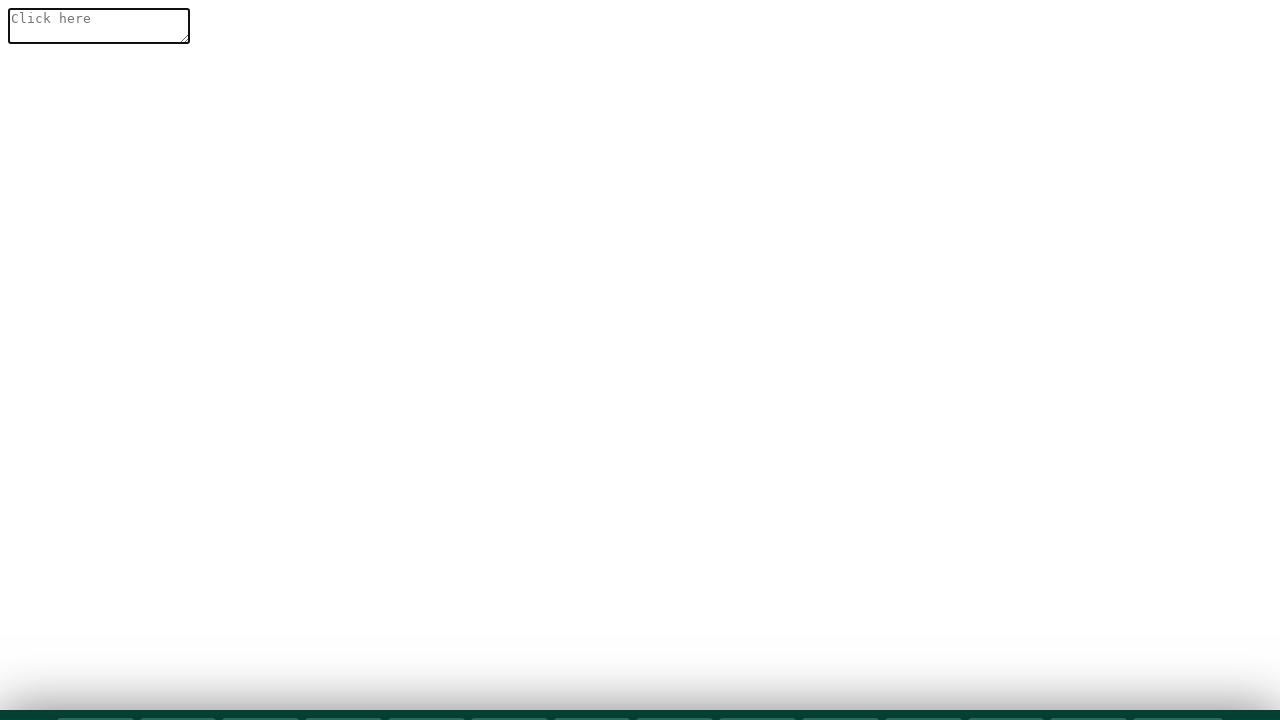

New todo item appeared in the list
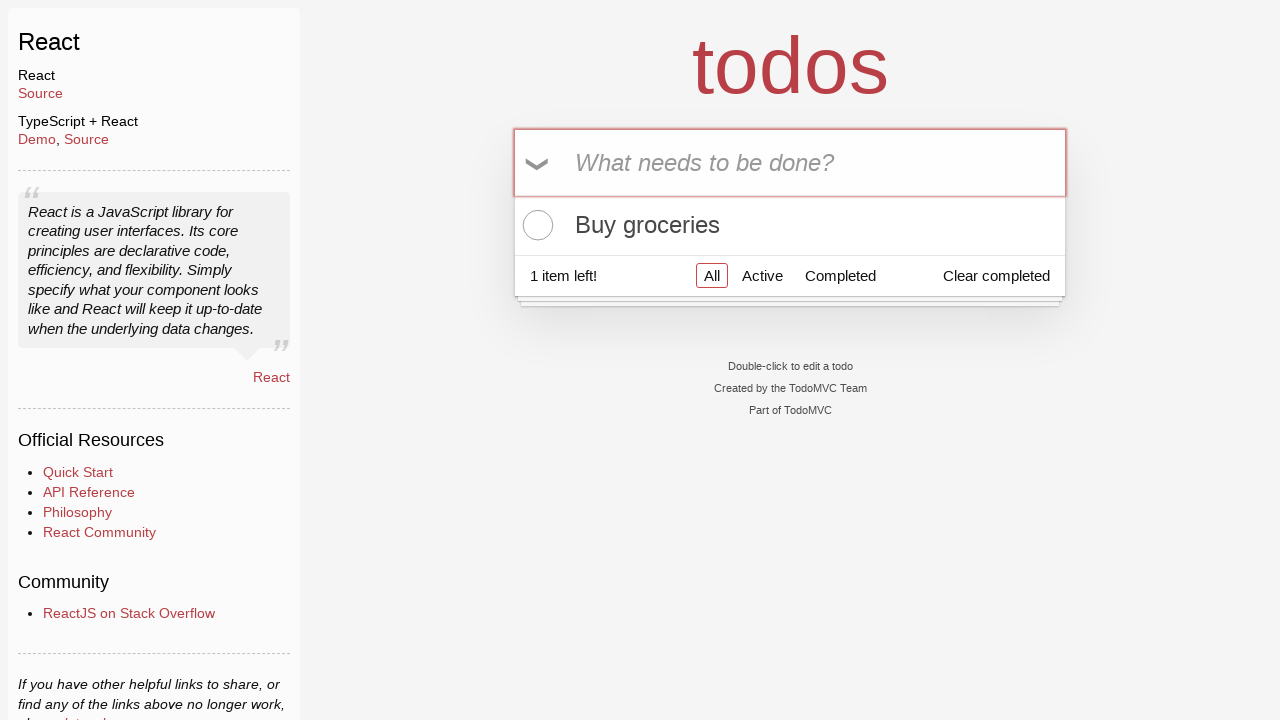

Retrieved todo item text from the list
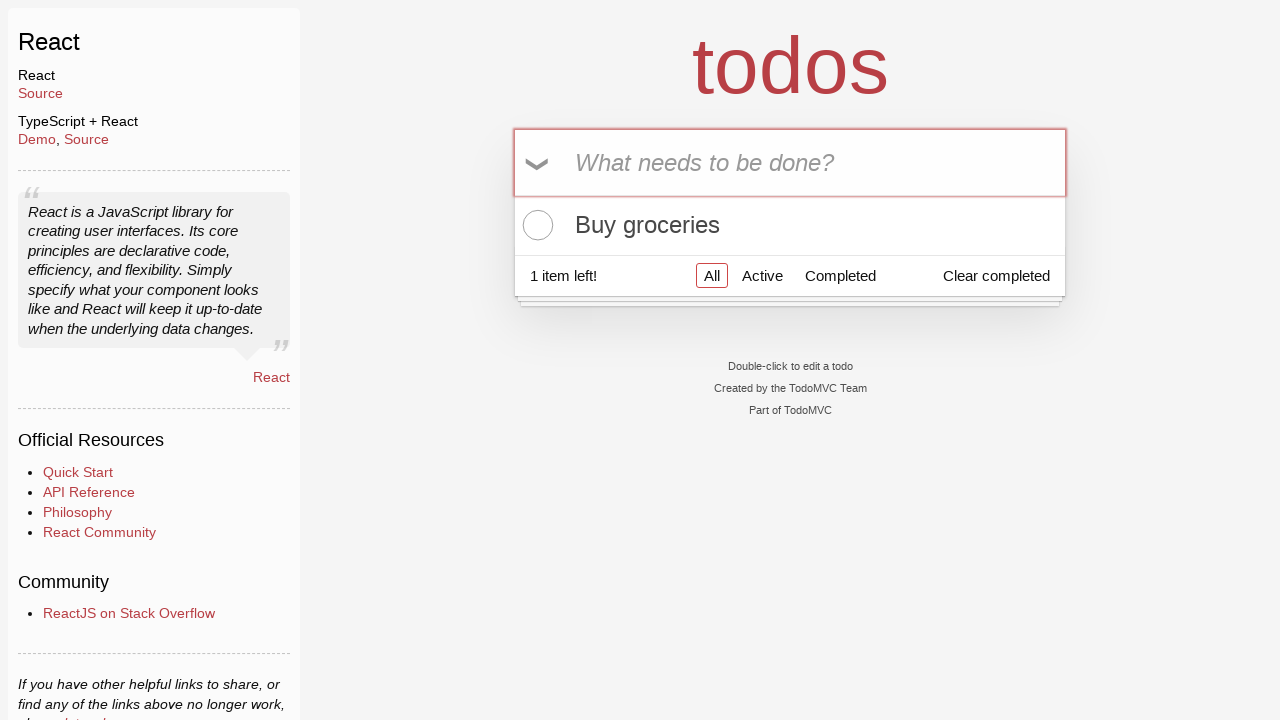

Verified that 'Buy groceries' text is present in the todo item
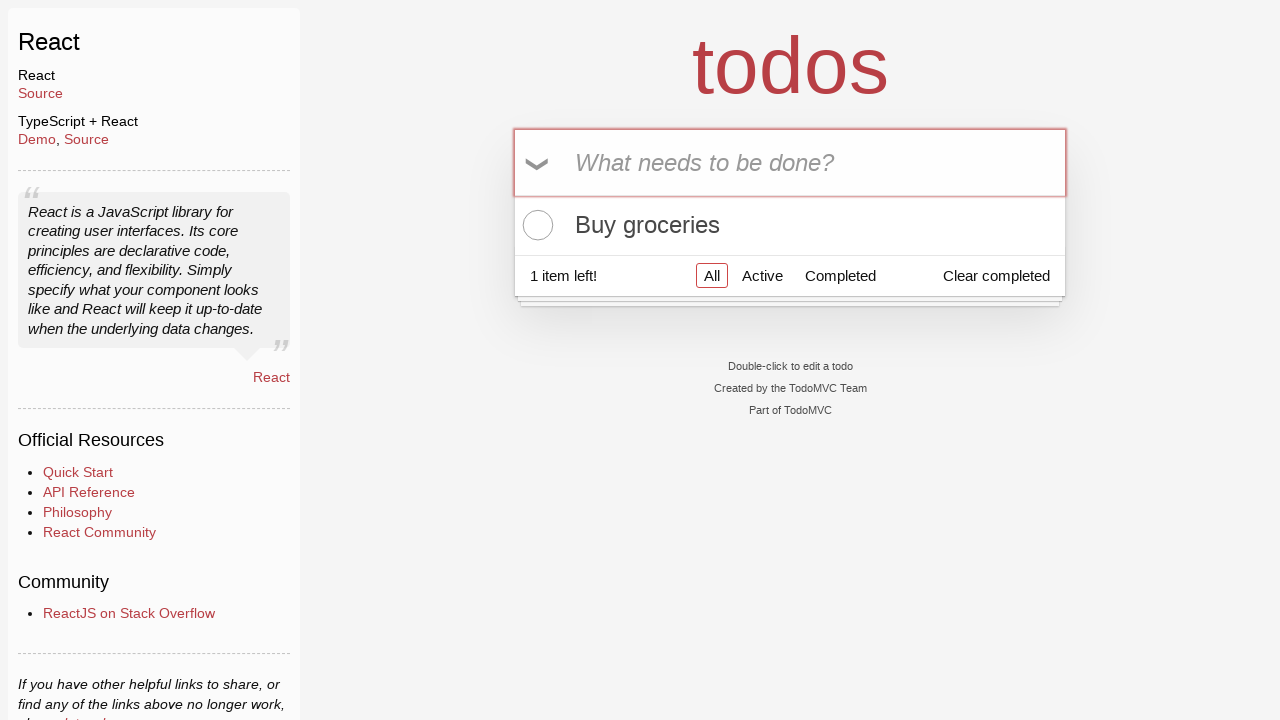

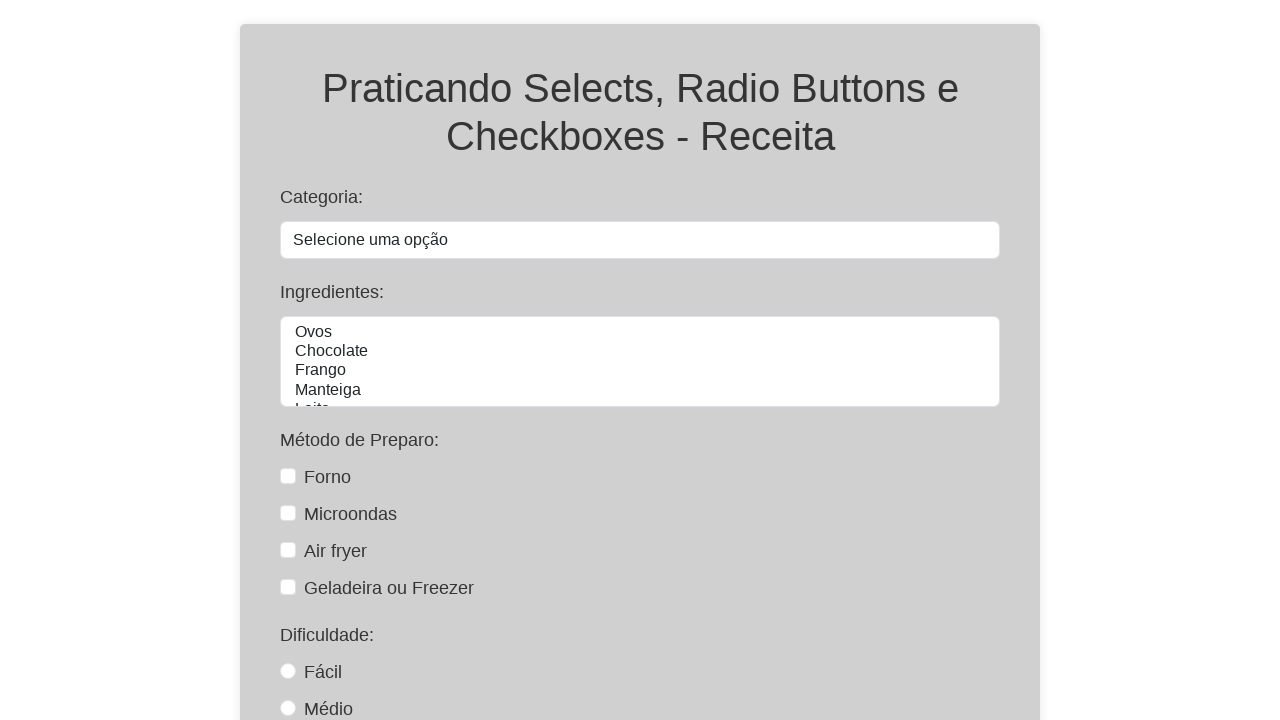